Tests prompt alert by navigating to the alerts section and entering text into a prompt dialog

Starting URL: https://demoqa.com

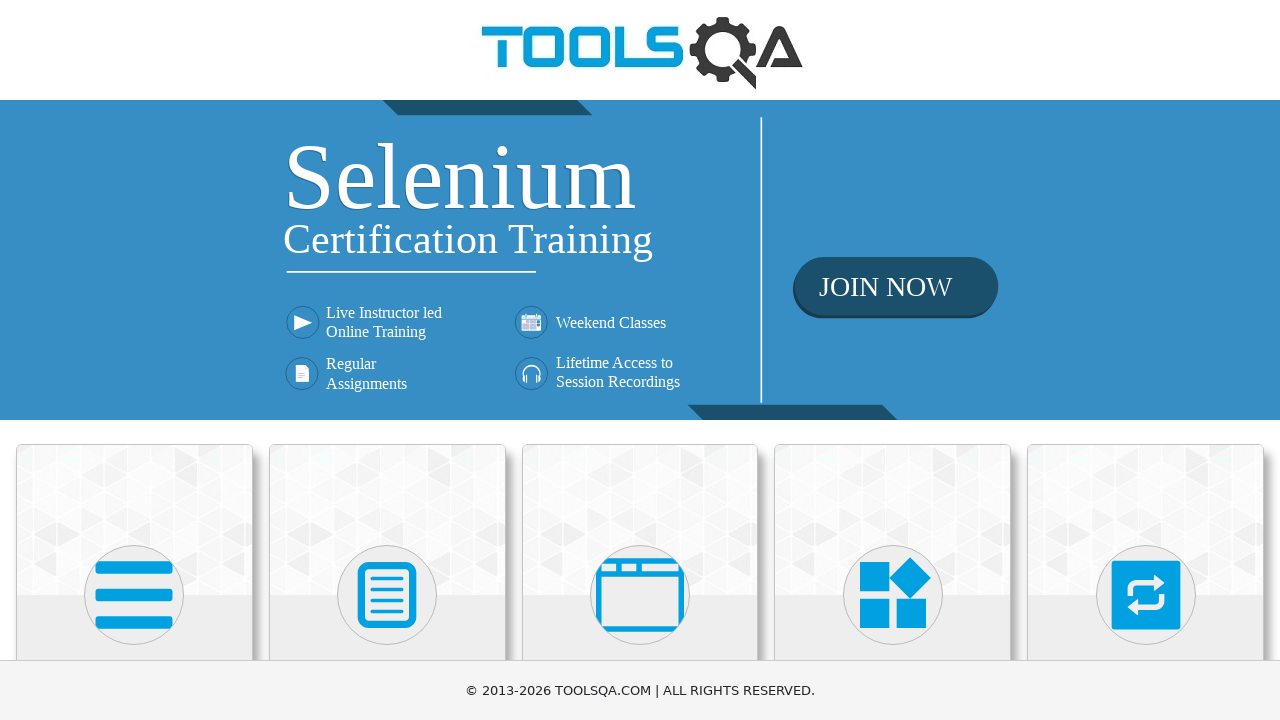

Located Alerts, Frame & Windows section
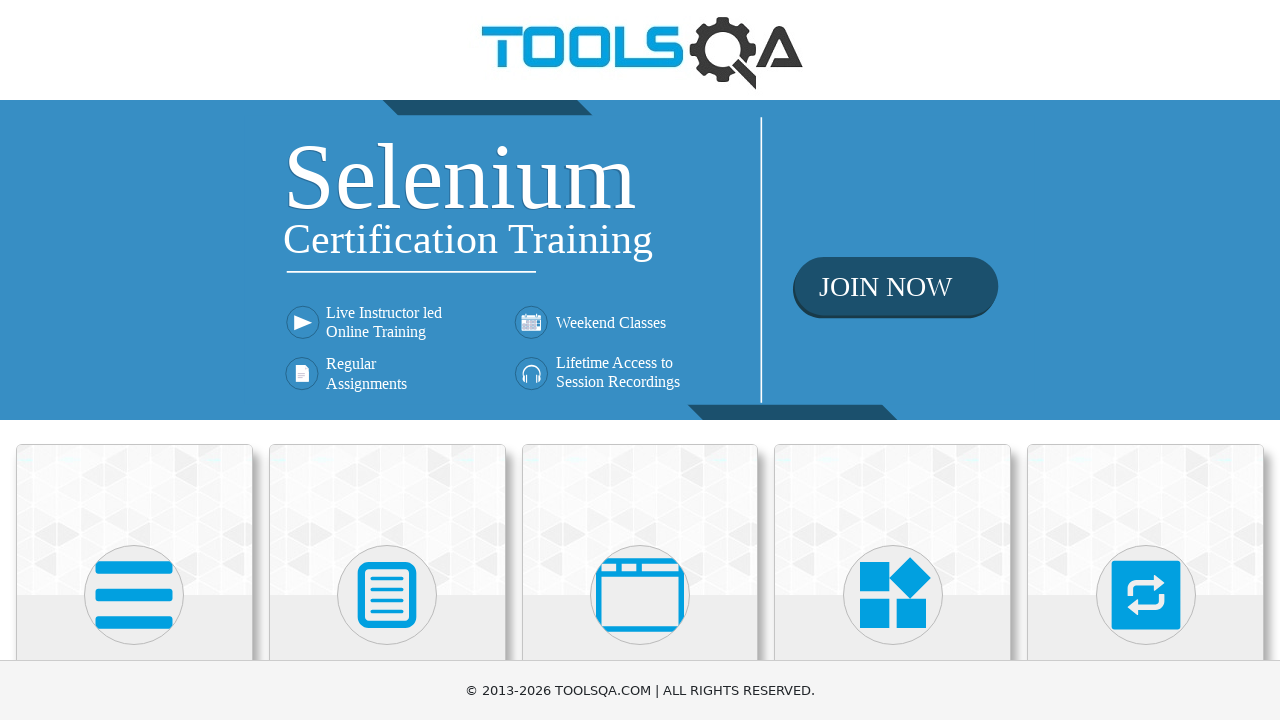

Scrolled Alerts, Frame & Windows section into view
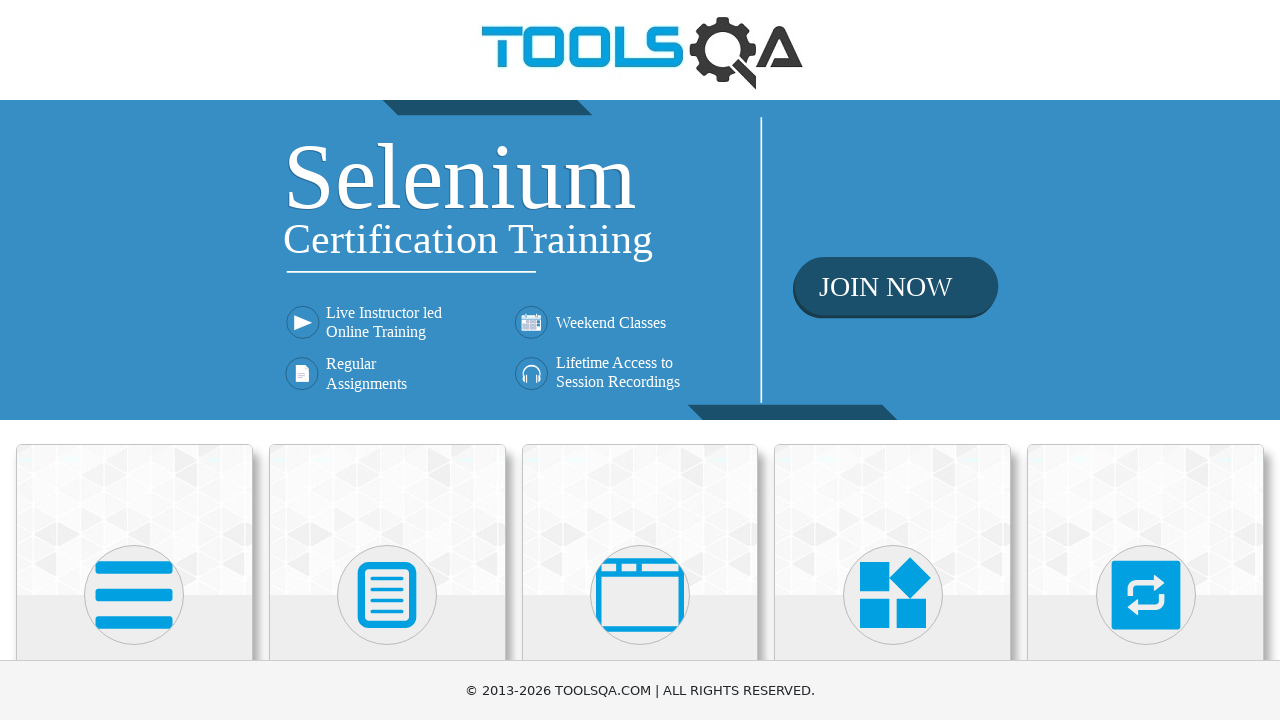

Clicked on Alerts, Frame & Windows section at (640, 360) on xpath=//div[contains(@class,'top-card')]//child::h5[text()='Alerts, Frame & Wind
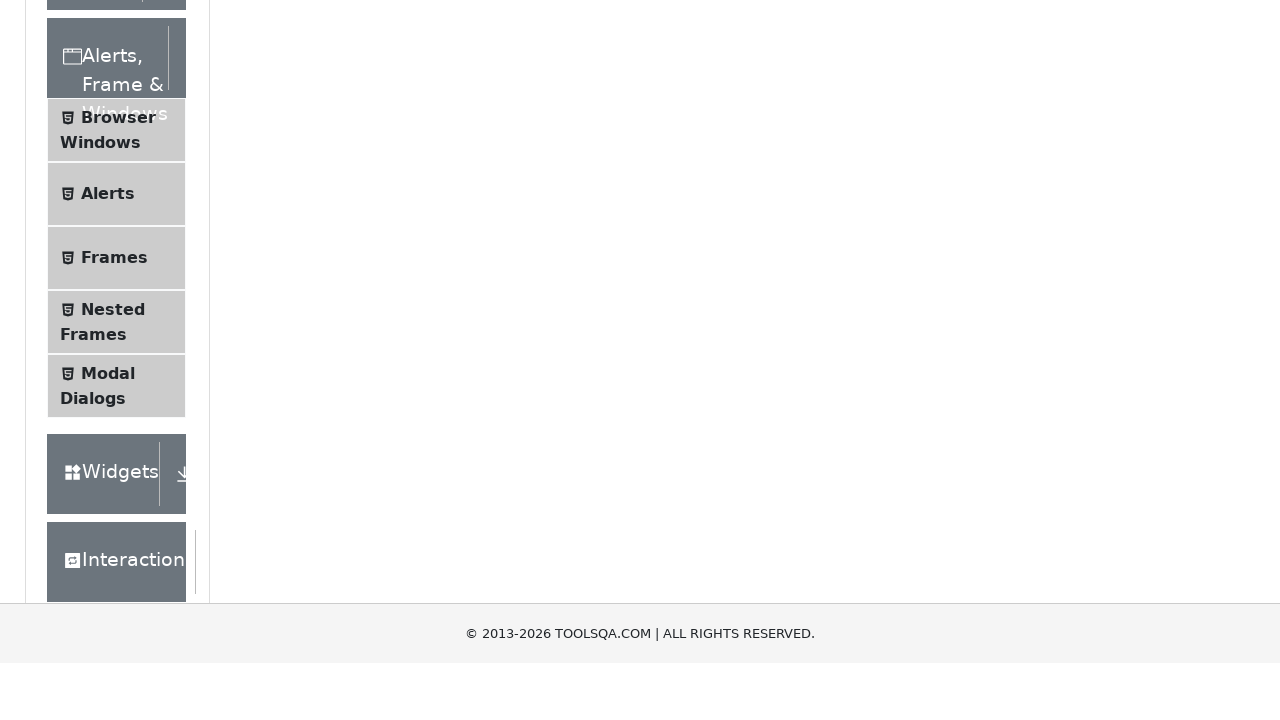

Located Alerts menu item
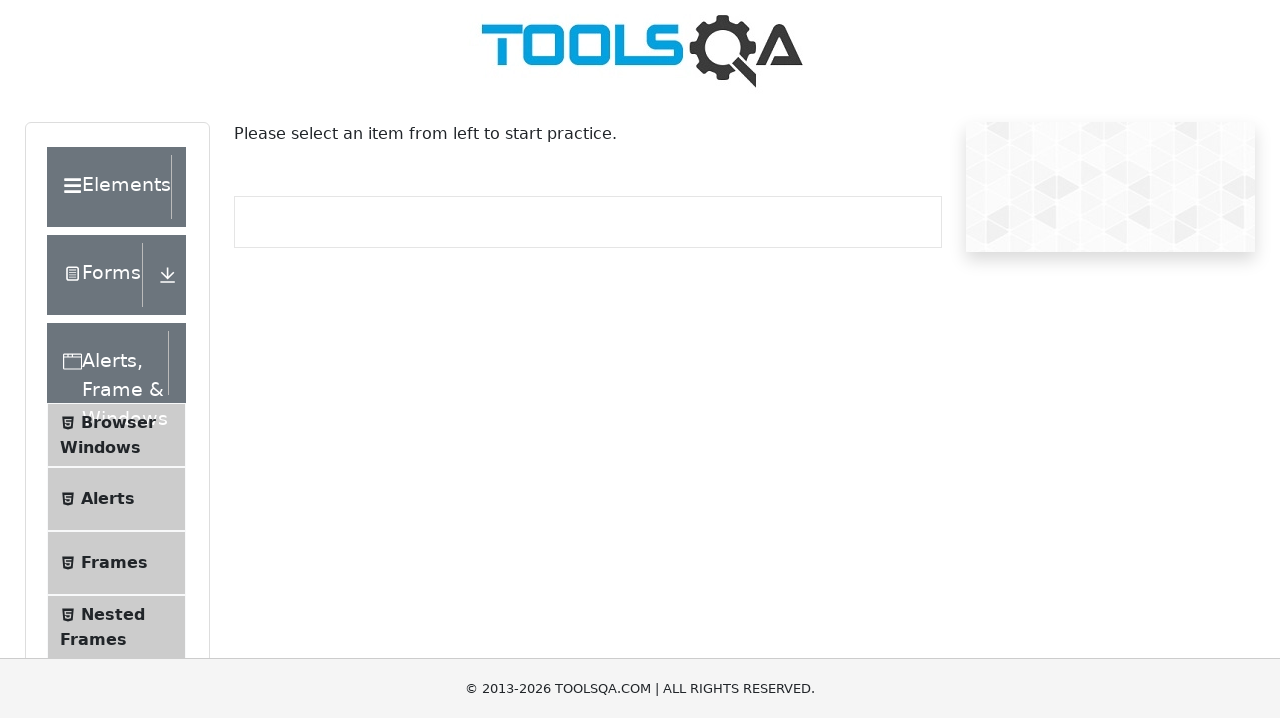

Scrolled Alerts menu item into view
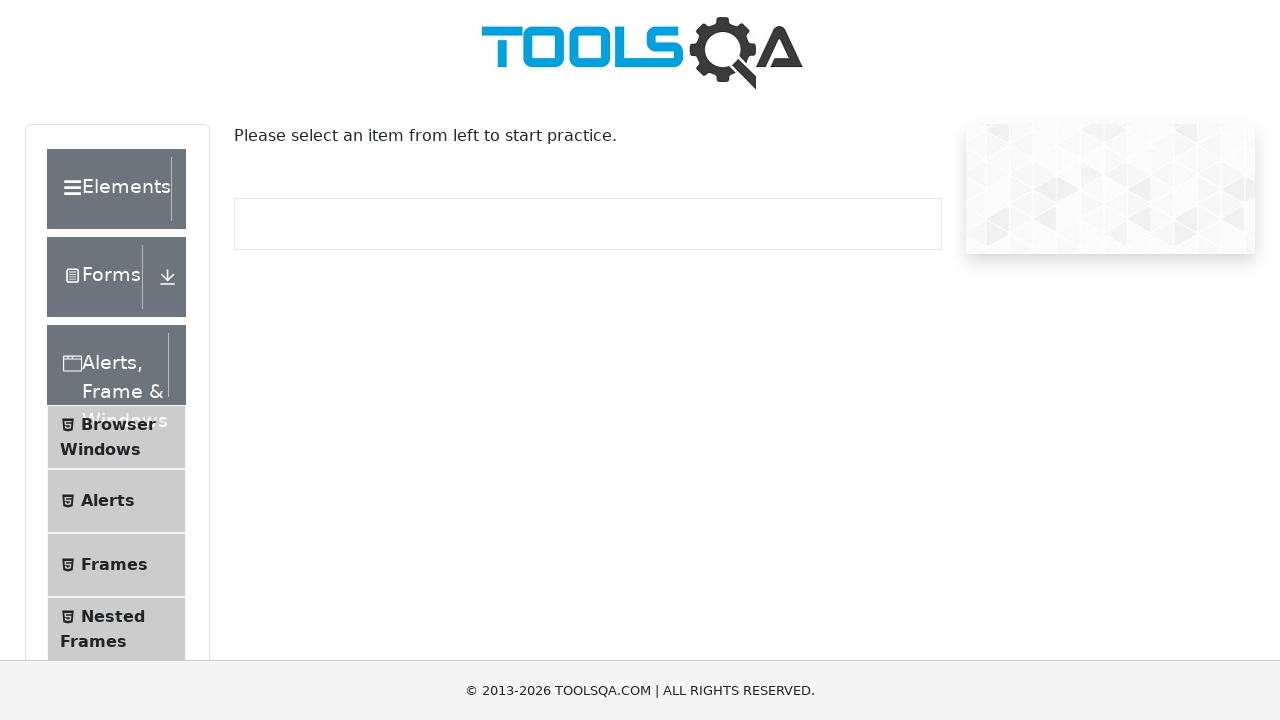

Clicked on Alerts menu item at (108, 501) on xpath=//div[@class = 'header-text']//following::span[text()= 'Alerts']
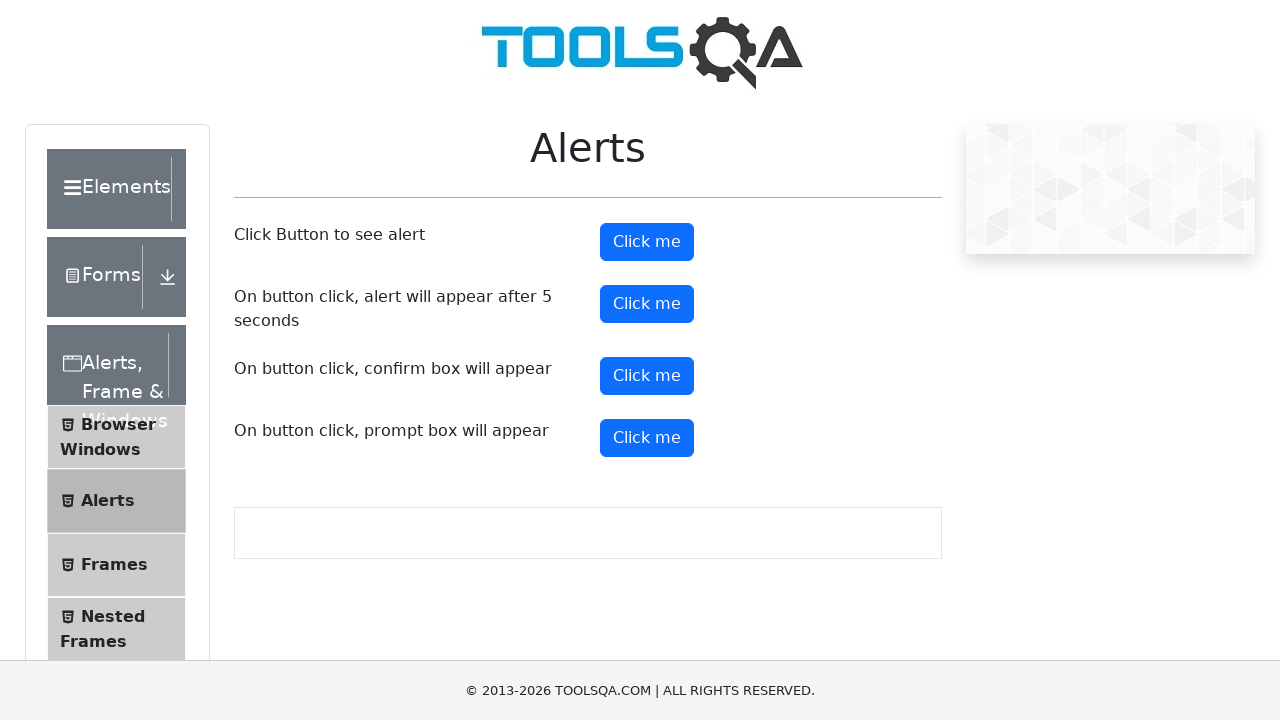

Located Alerts header
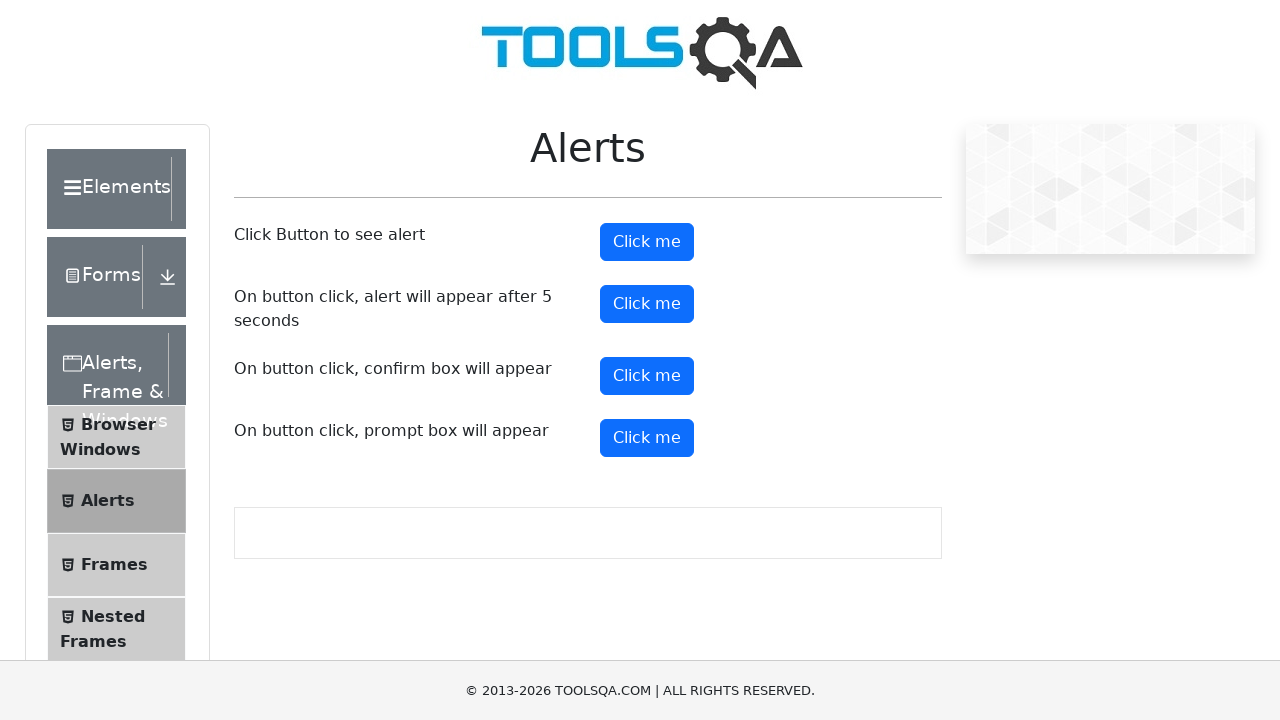

Scrolled Alerts header into view
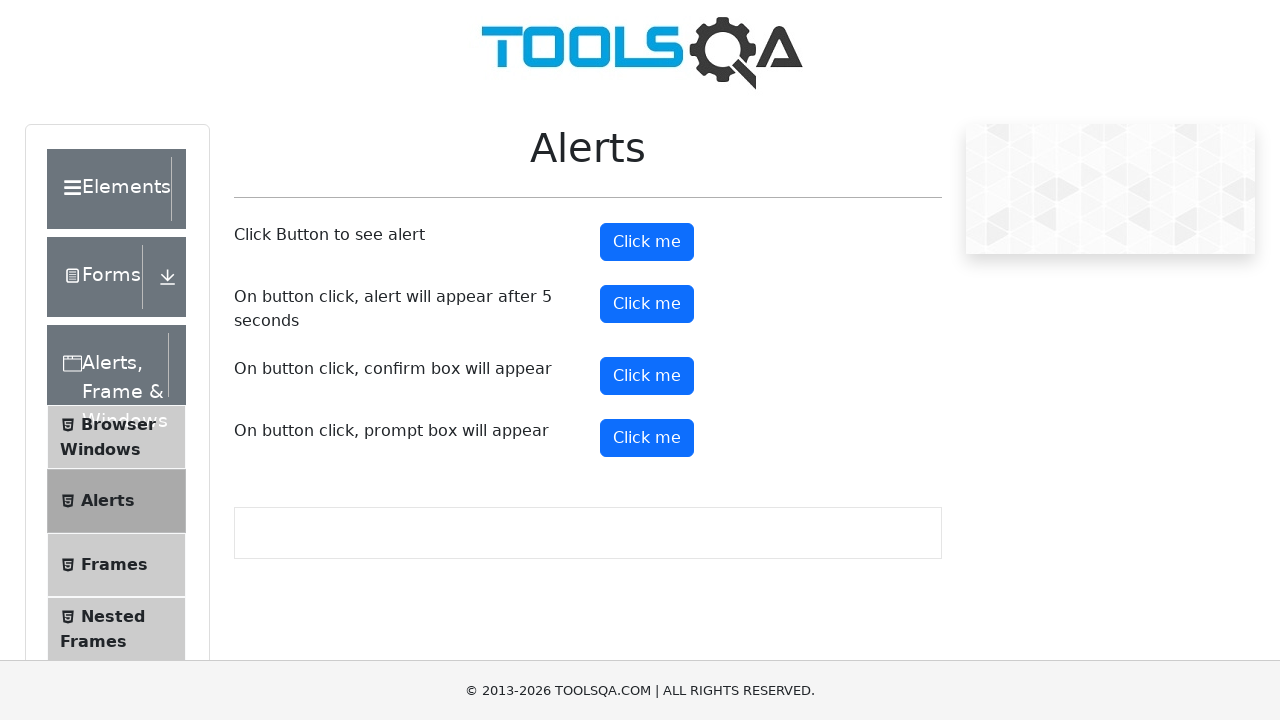

Set up dialog handler to accept prompt with 'hello'
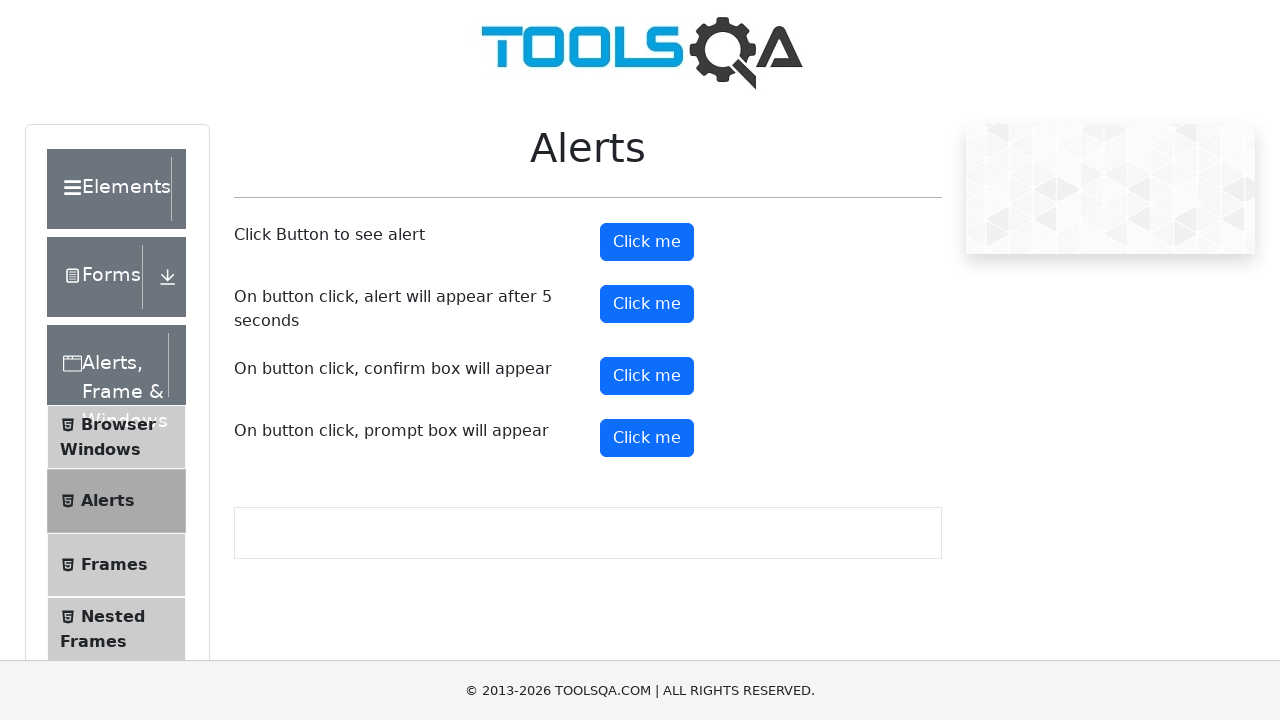

Clicked prompt button to trigger prompt dialog at (647, 438) on #promtButton
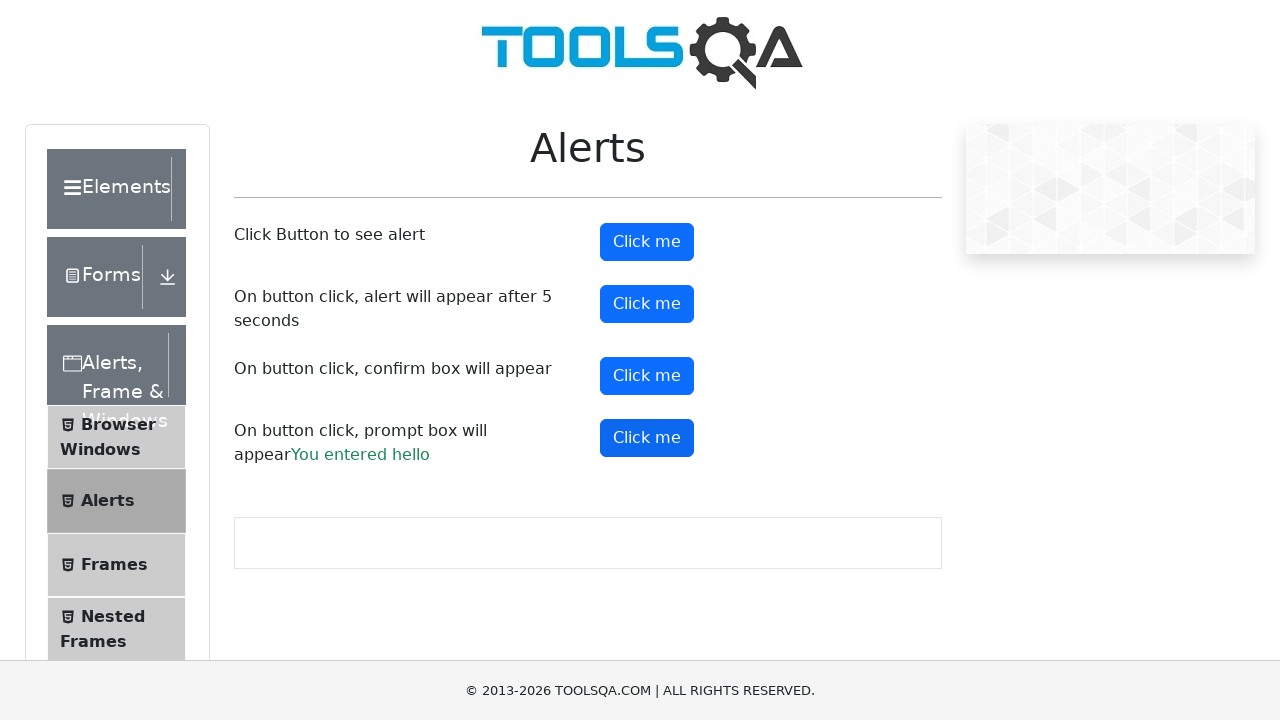

Waited for prompt dialog to be handled
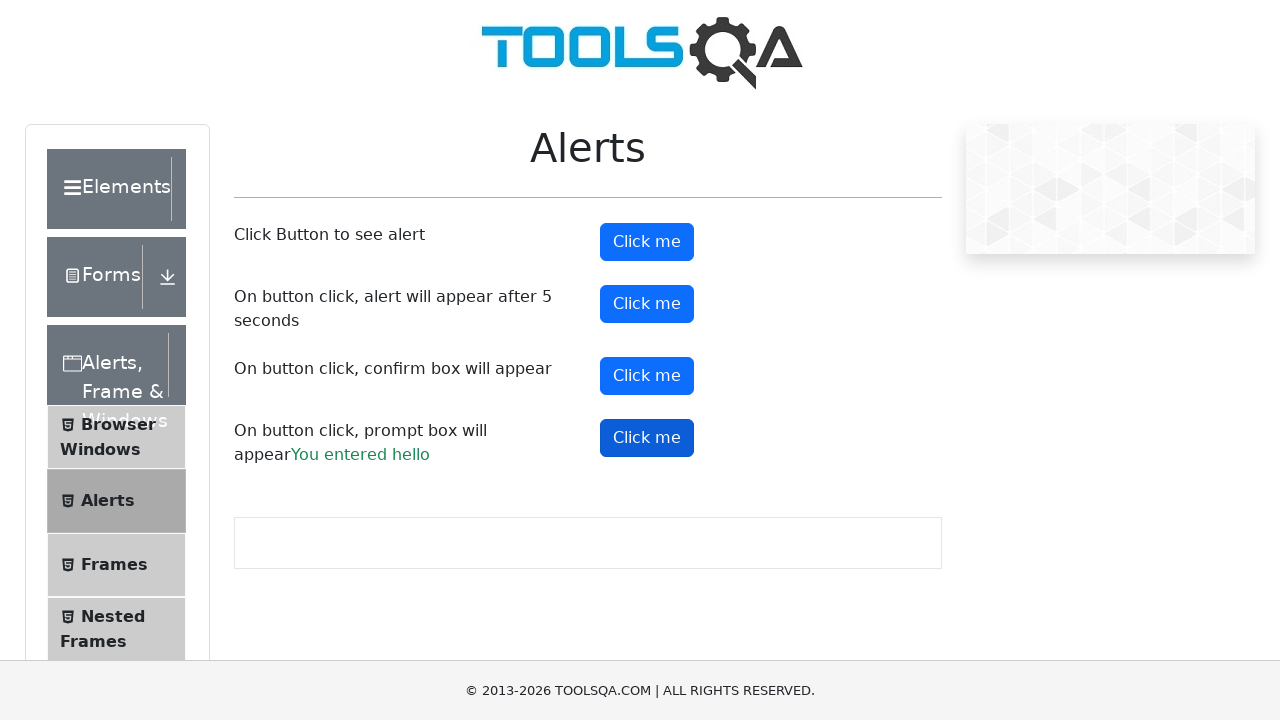

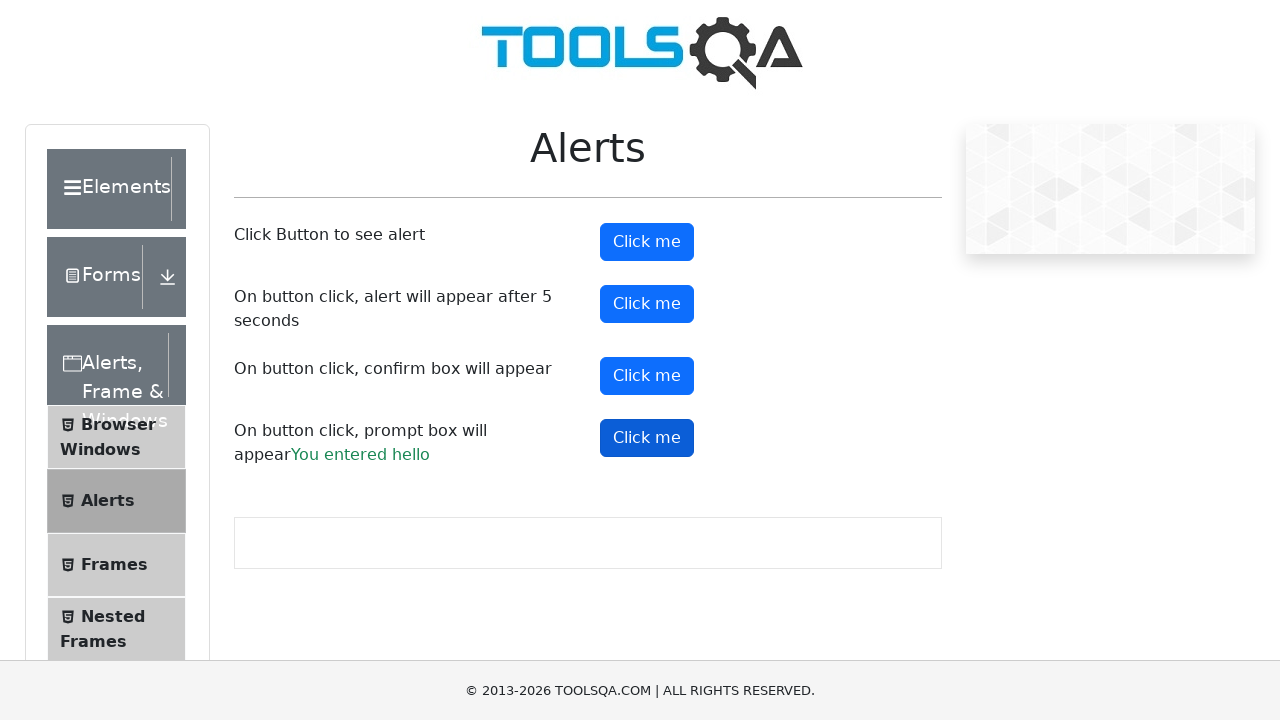